Navigates to the RedBus travel booking website and verifies the page loads successfully

Starting URL: https://redbus.in

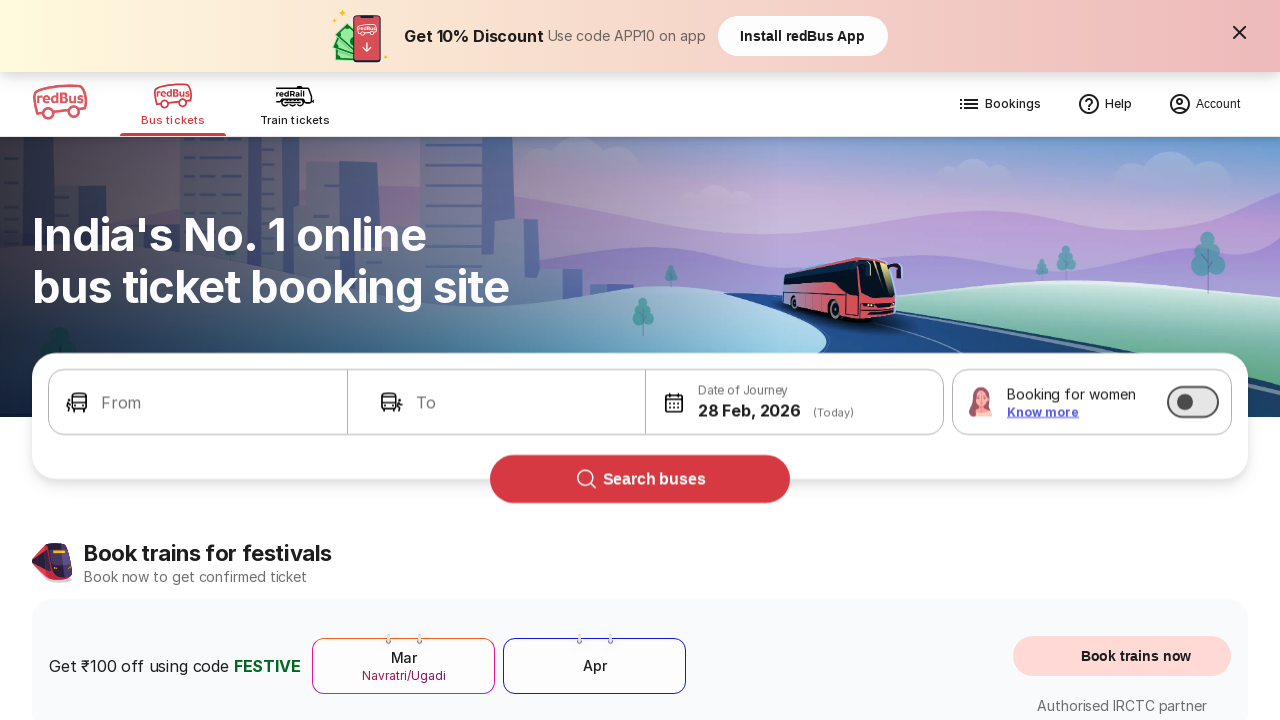

Page DOM content loaded
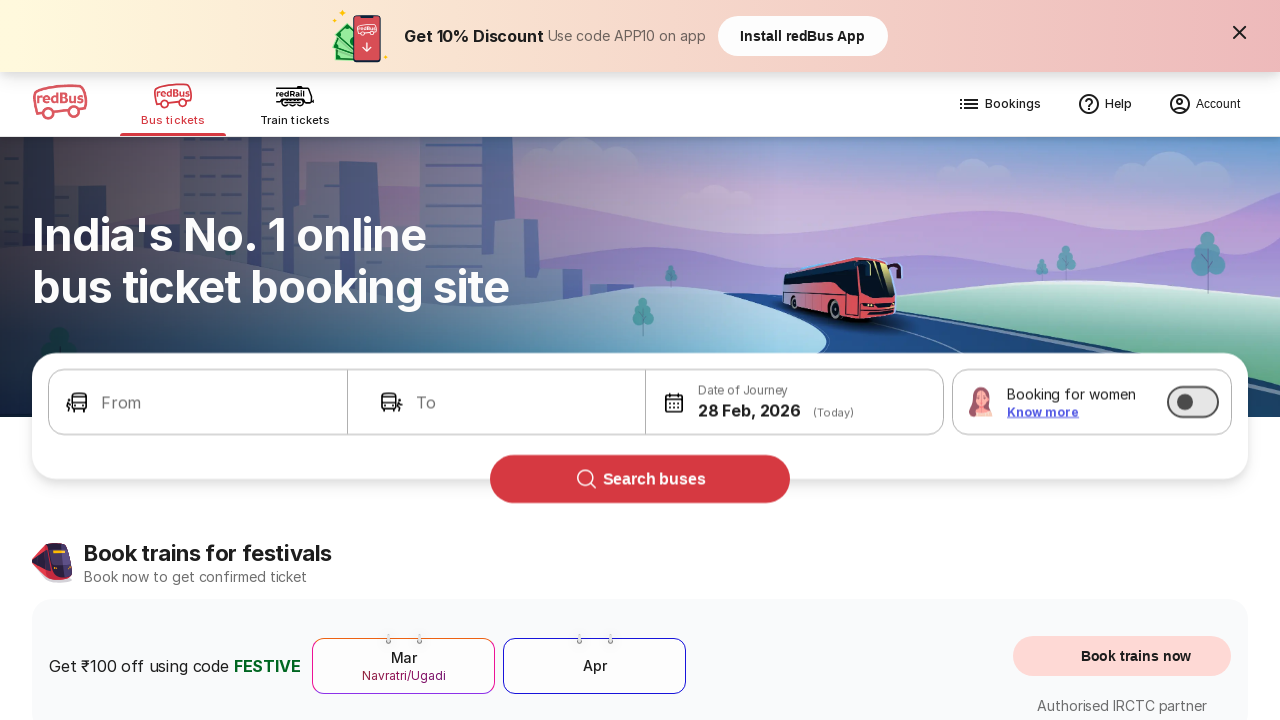

Verified body element is present on RedBus homepage
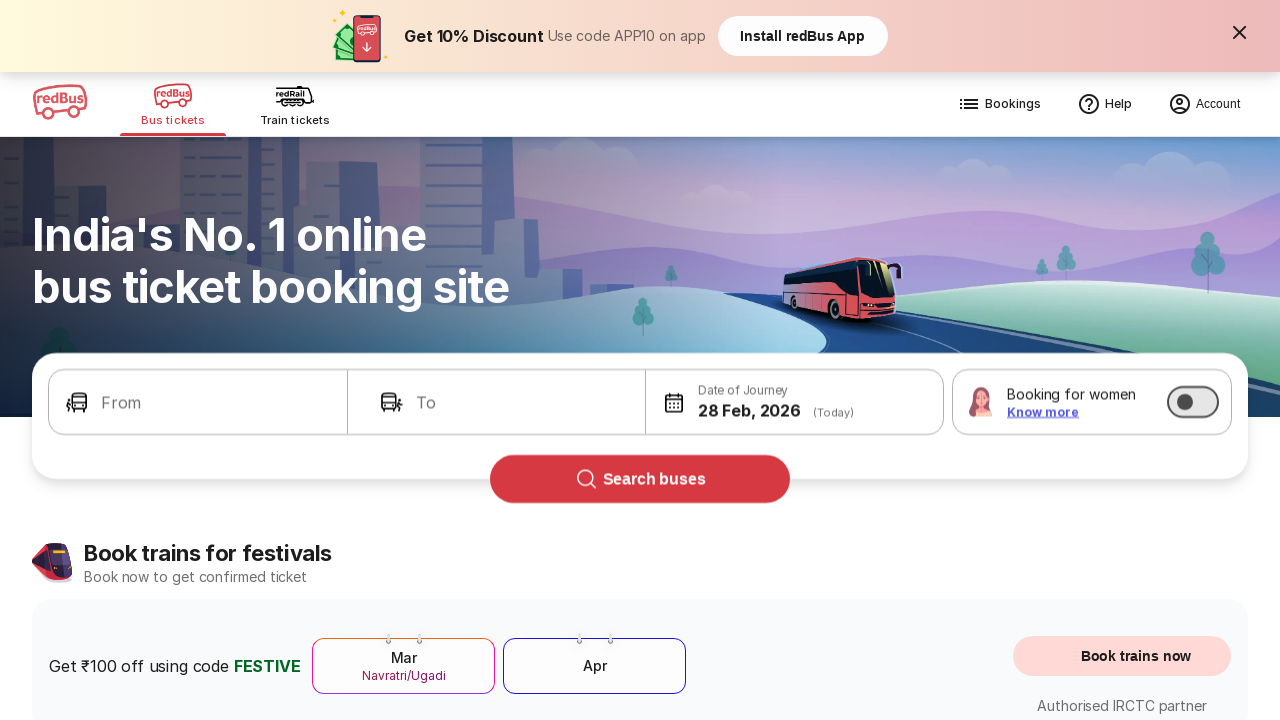

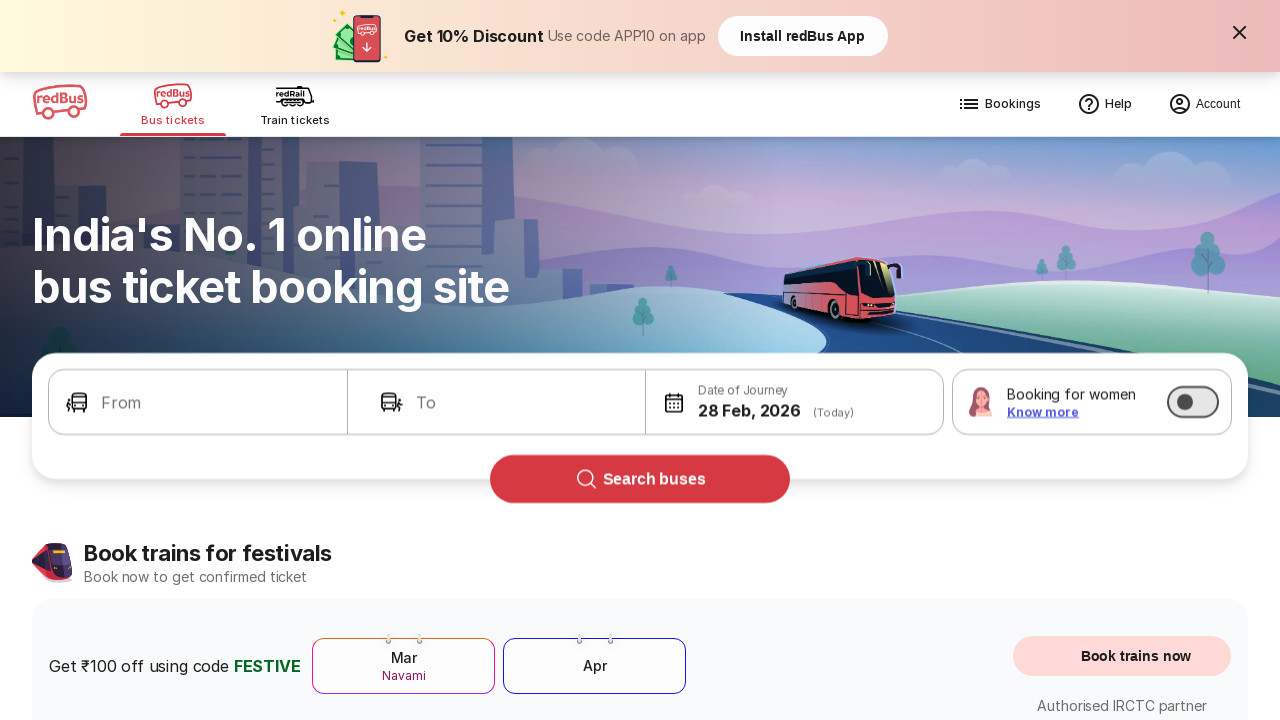